Verifies that the OrangeHRM login page displays the correct "Login" header text

Starting URL: https://opensource-demo.orangehrmlive.com/

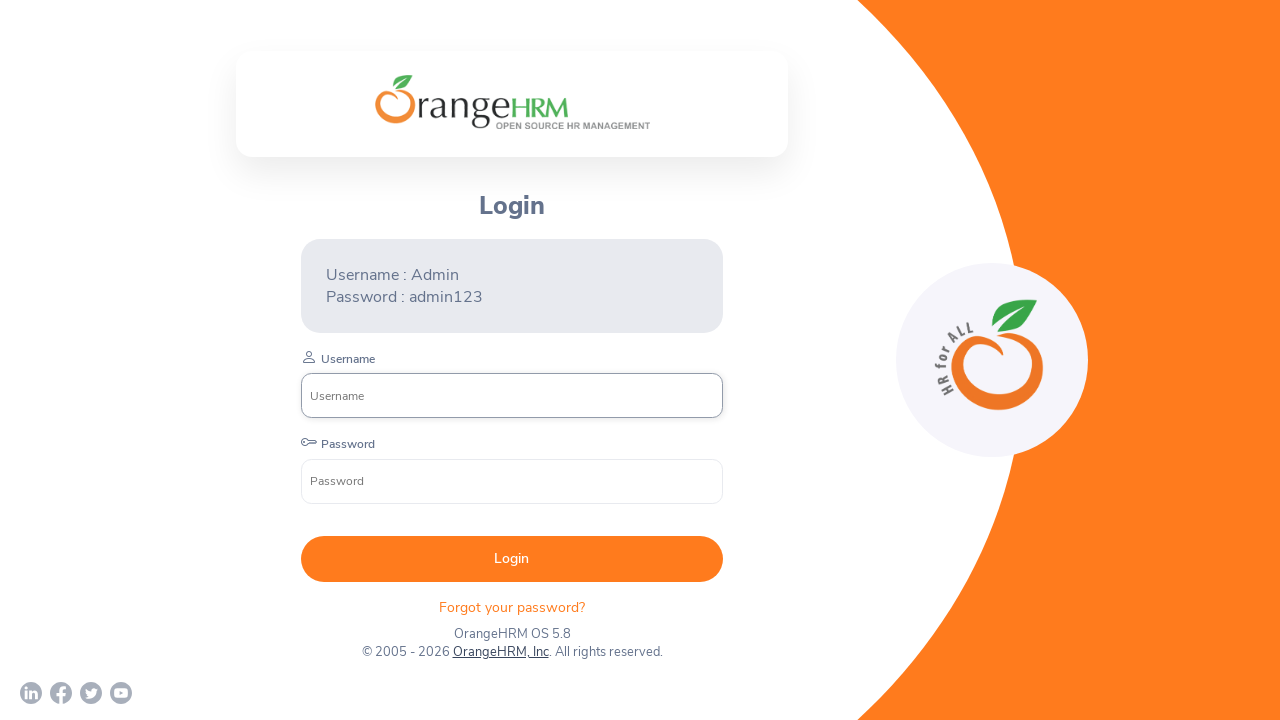

Waited for login header to be visible
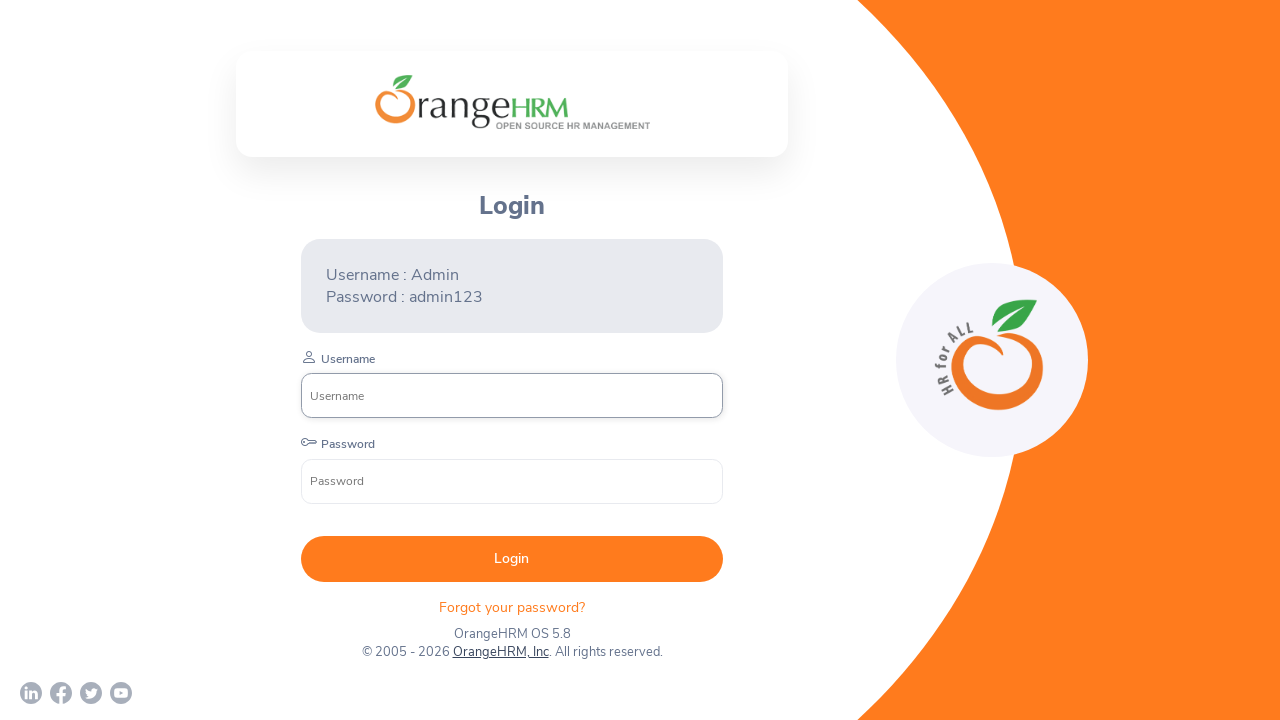

Retrieved header text content
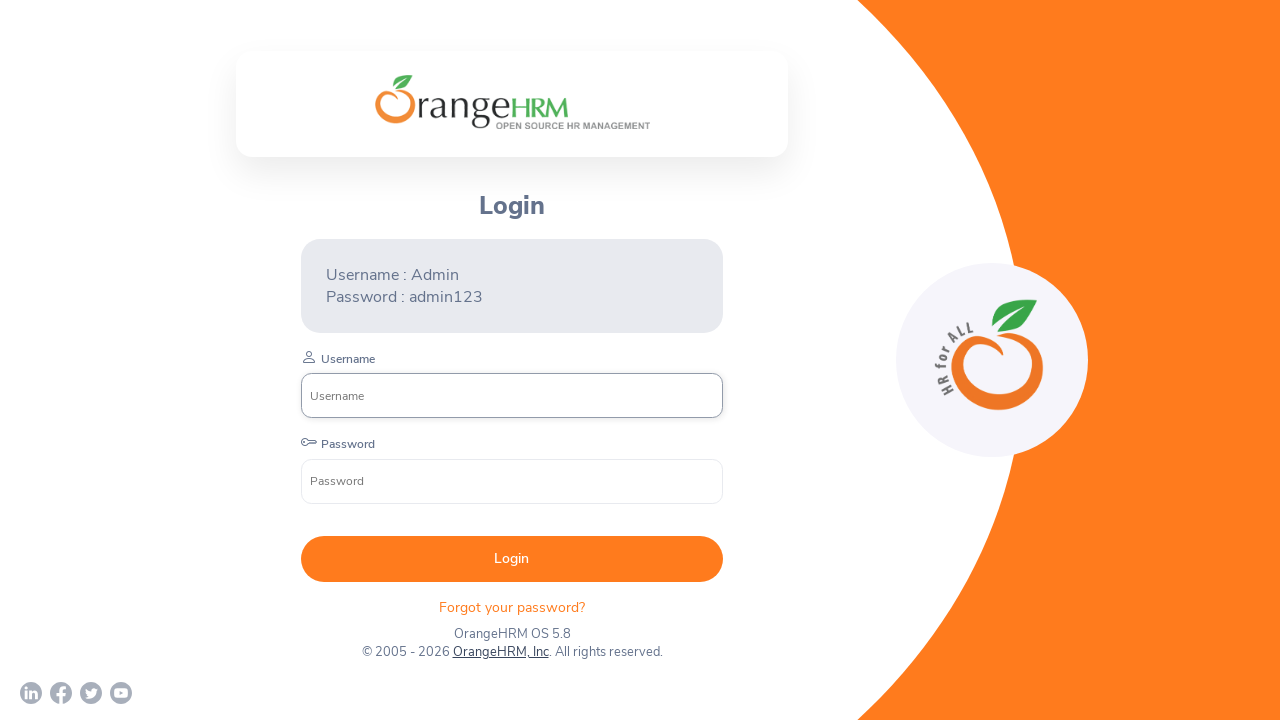

Verified header text is 'Login'
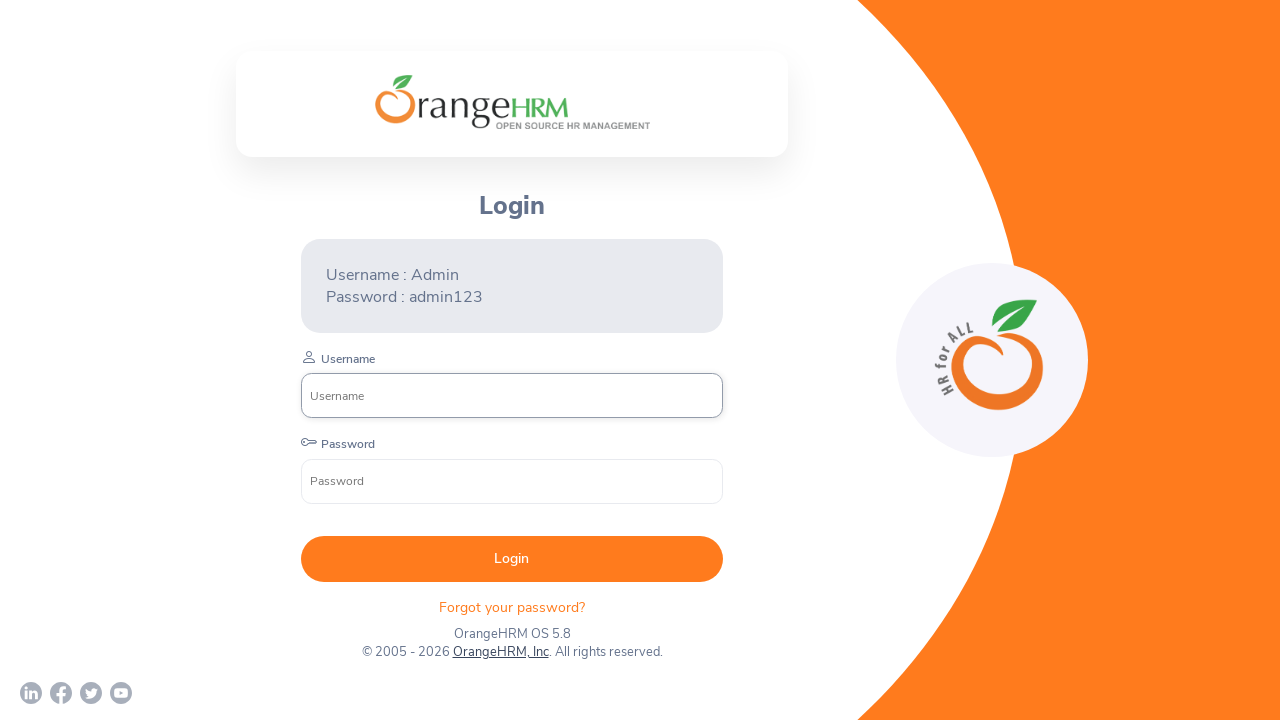

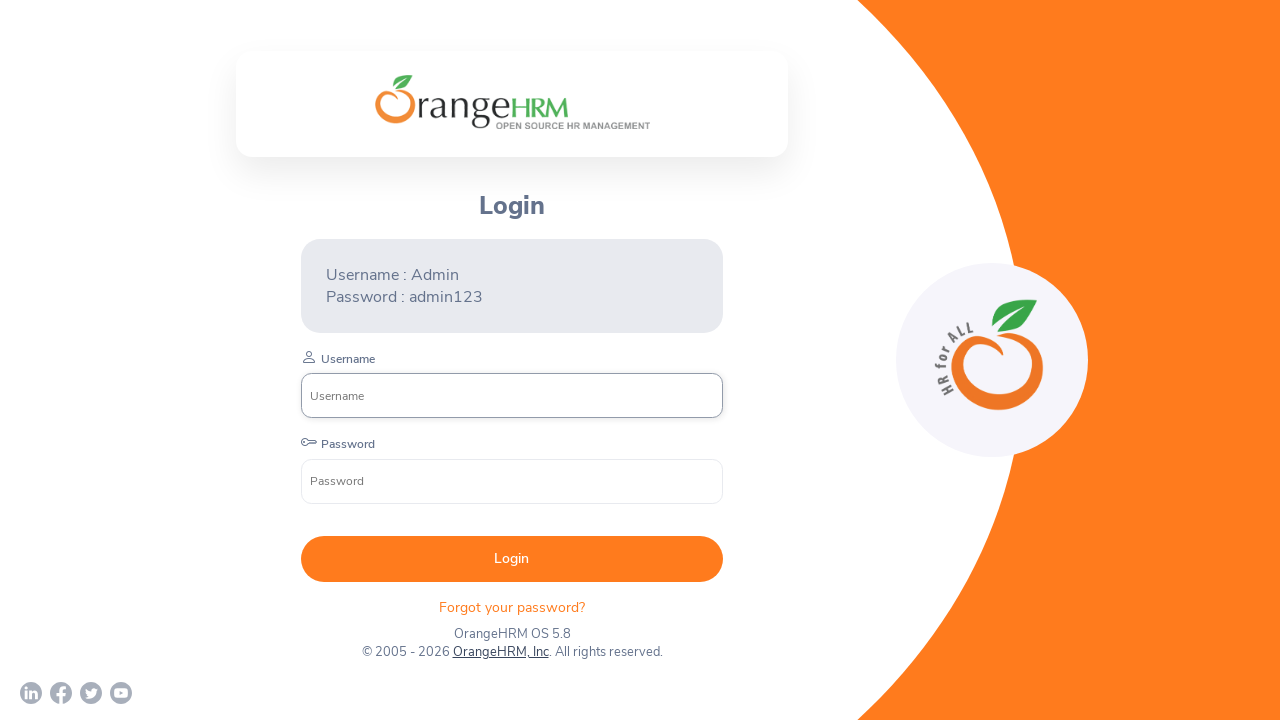